Tests Google signup form by filling the first name field using ID selector

Starting URL: https://accounts.google.com/signup/v2

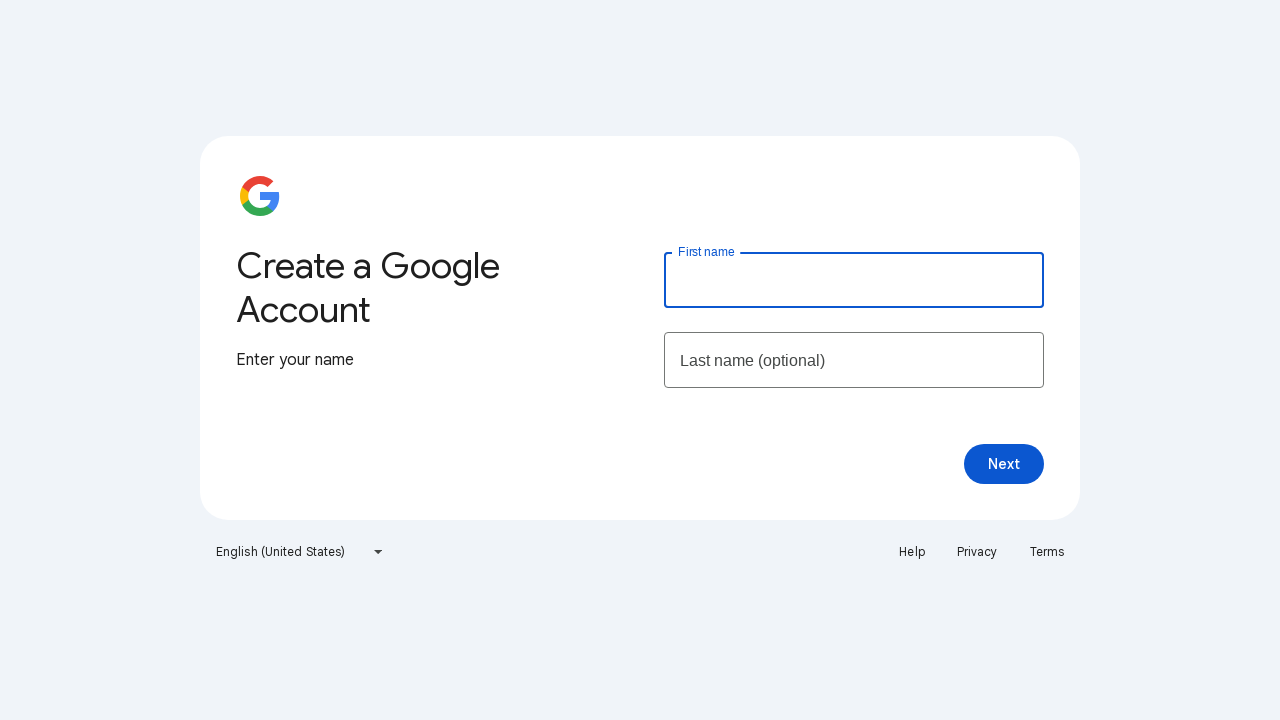

Navigated to Google signup form
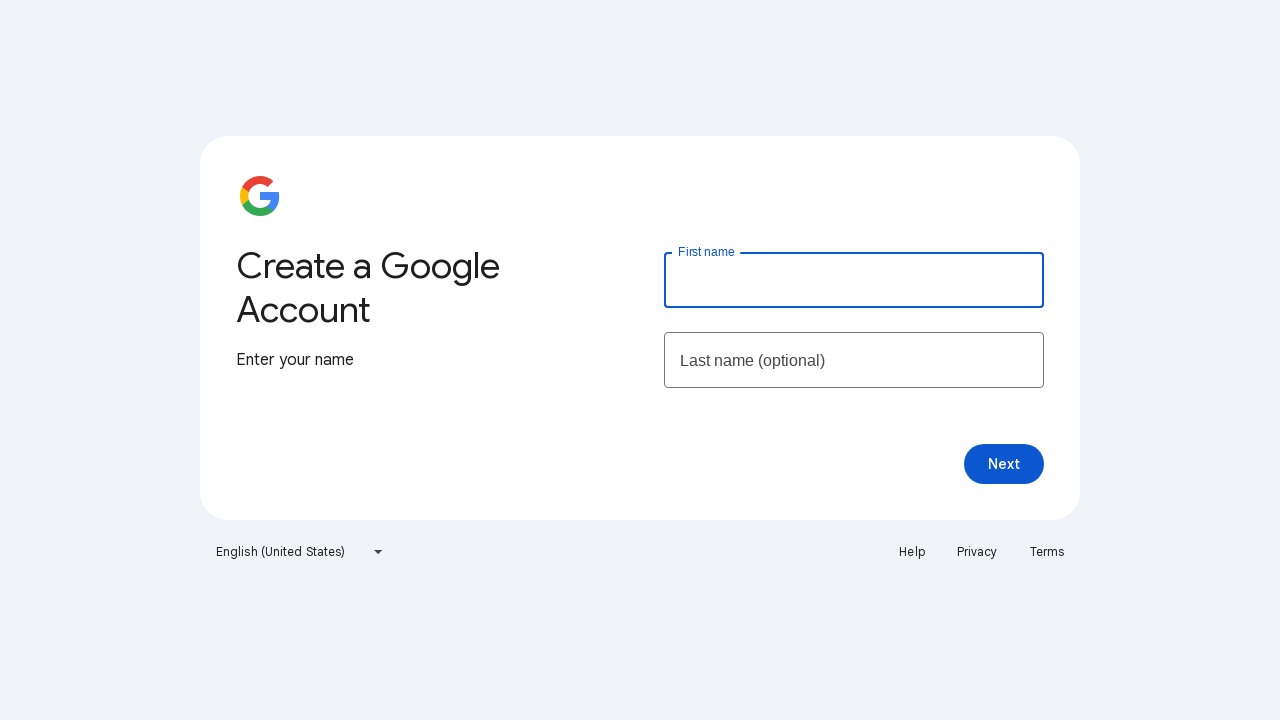

Filled first name field with 'Suraj' using ID selector on #firstName
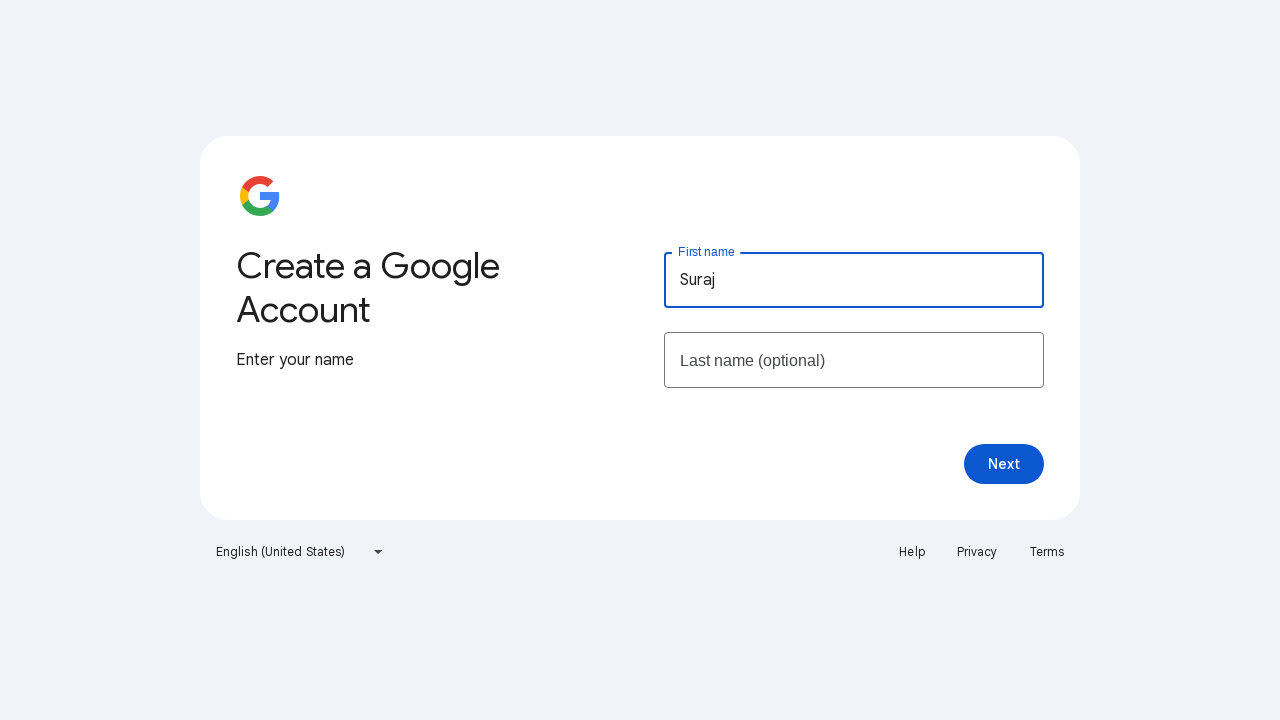

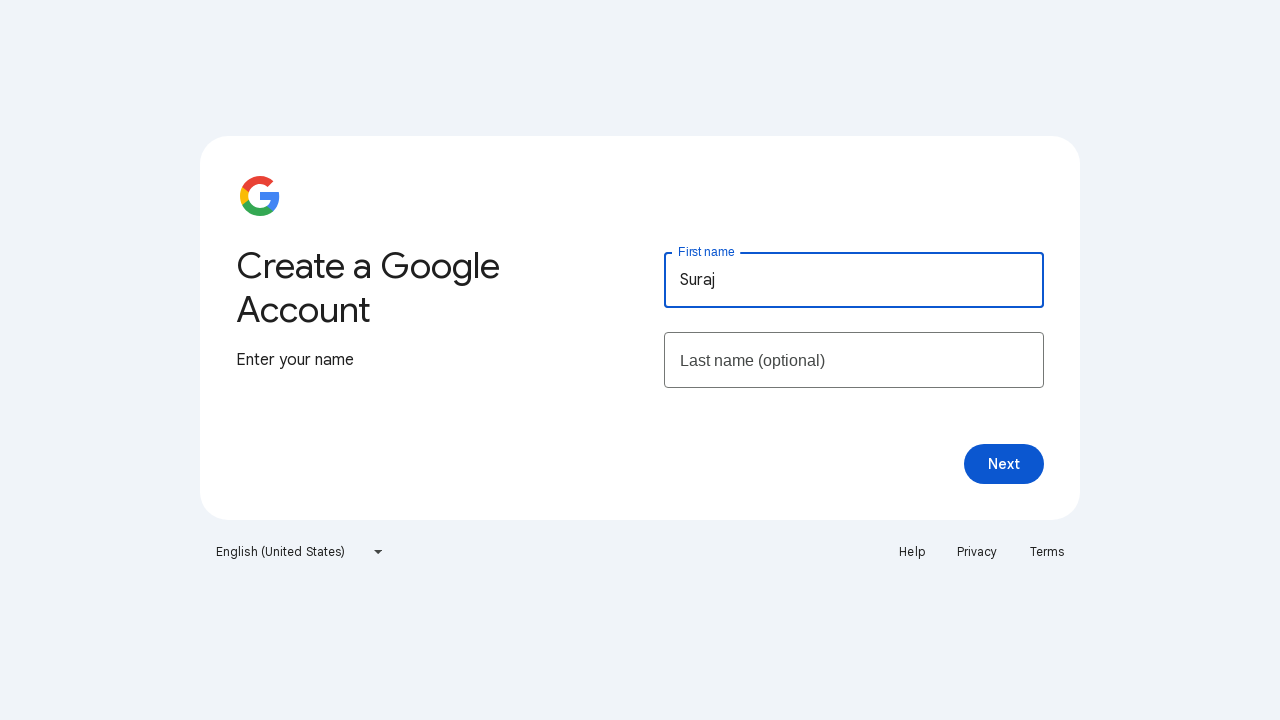